Tests filtering to display only completed items

Starting URL: https://demo.playwright.dev/todomvc

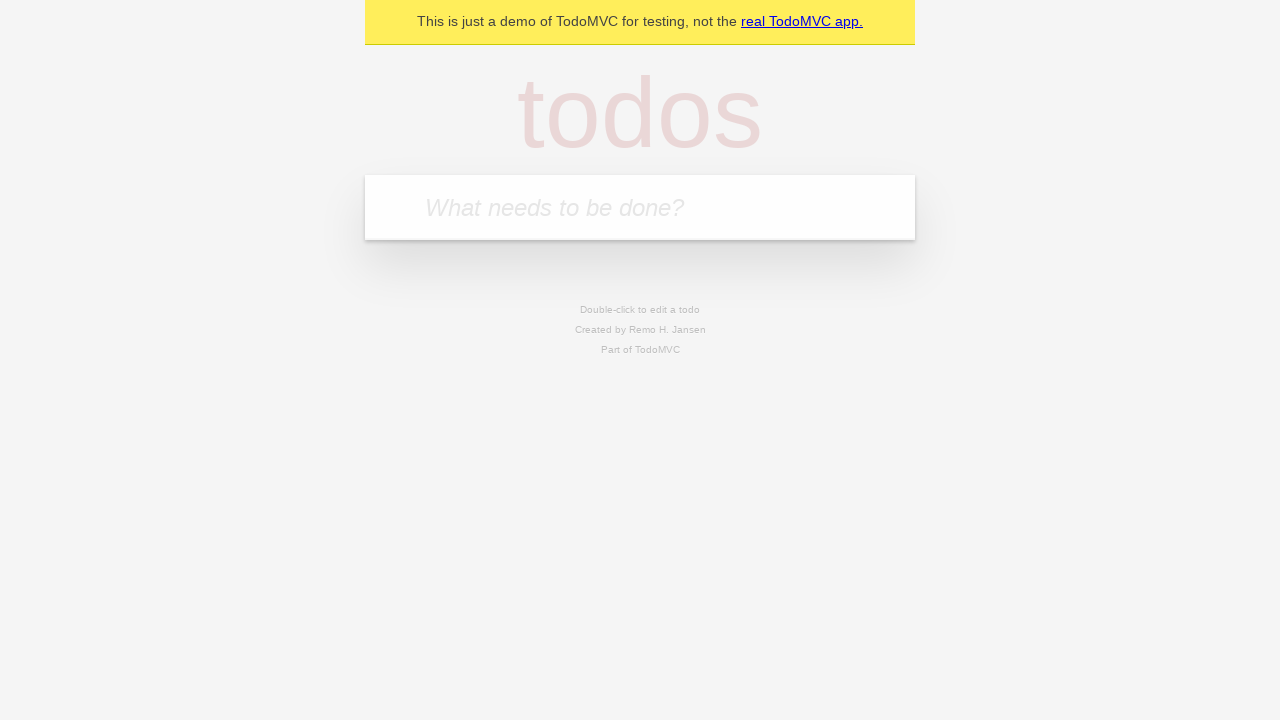

Filled todo input with 'buy some cheese' on internal:attr=[placeholder="What needs to be done?"i]
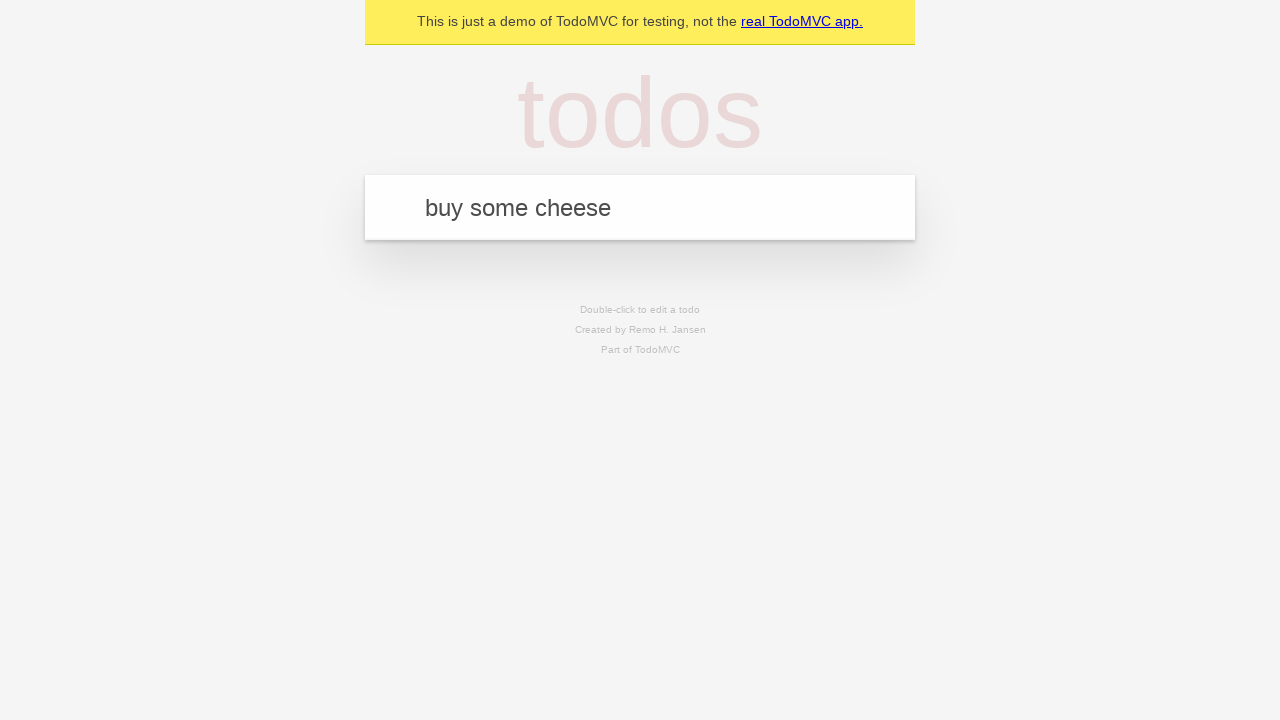

Pressed Enter to add first todo on internal:attr=[placeholder="What needs to be done?"i]
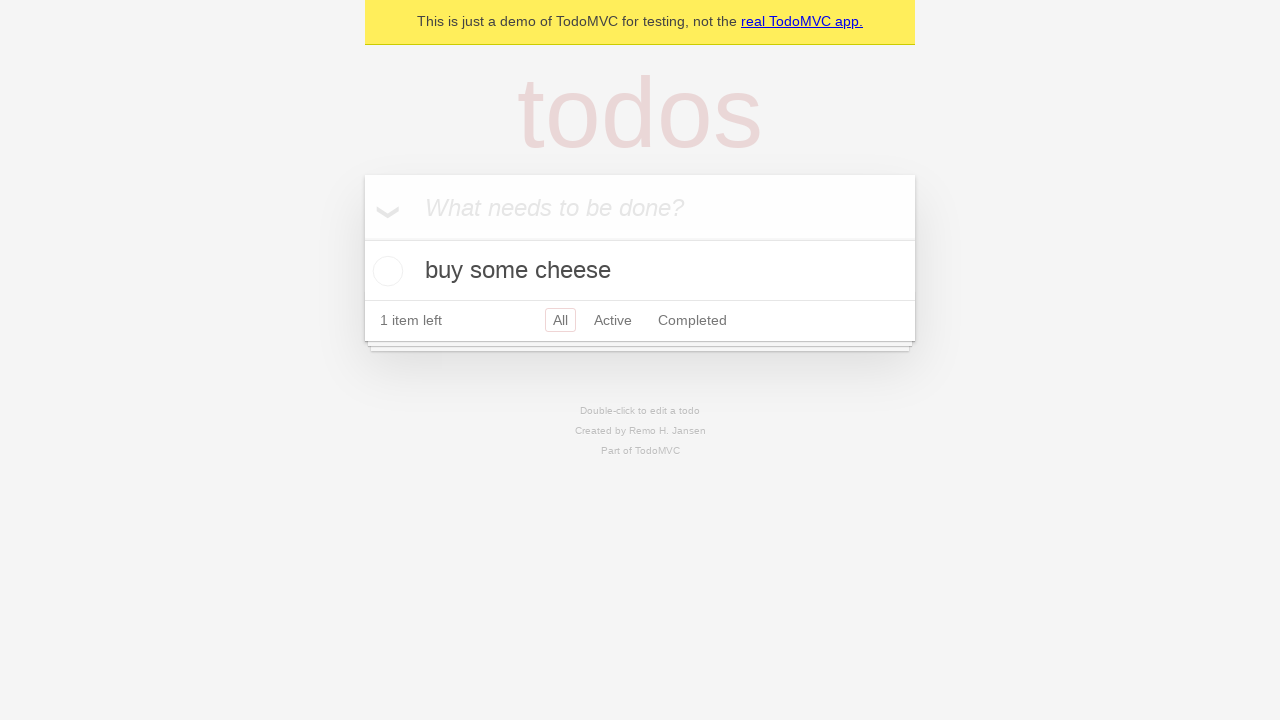

Filled todo input with 'feed the cat' on internal:attr=[placeholder="What needs to be done?"i]
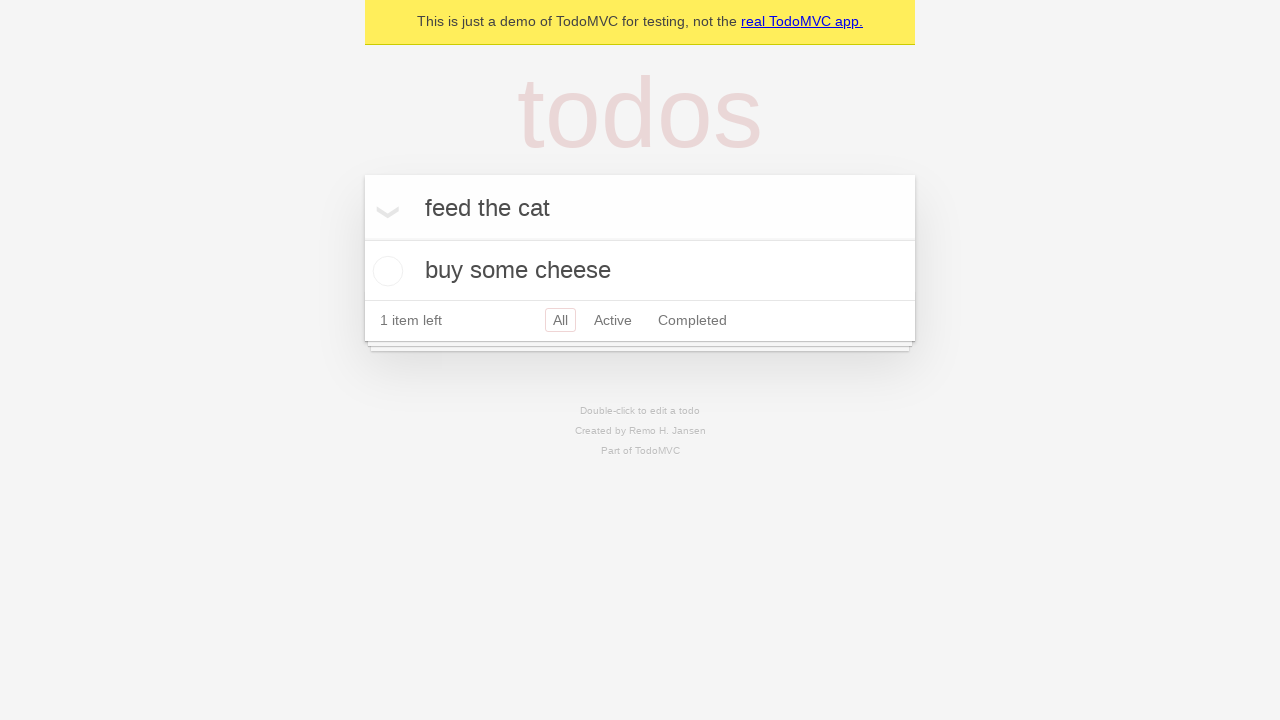

Pressed Enter to add second todo on internal:attr=[placeholder="What needs to be done?"i]
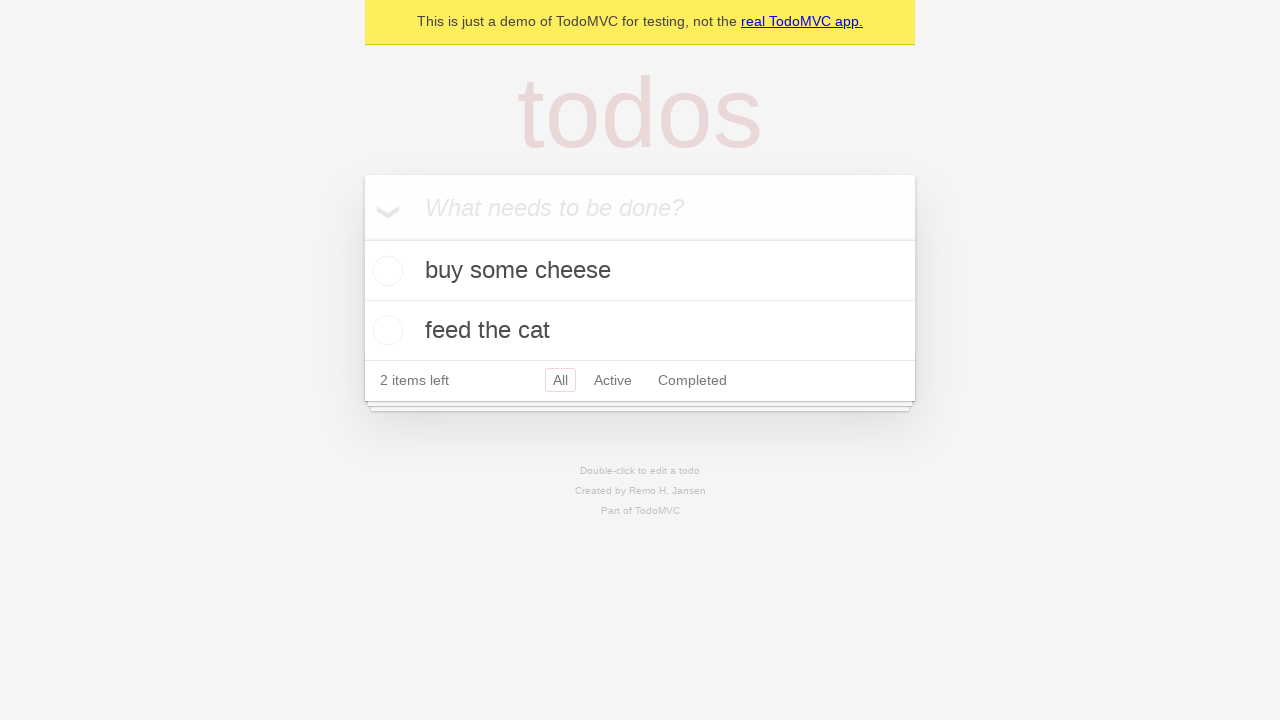

Filled todo input with 'book a doctors appointment' on internal:attr=[placeholder="What needs to be done?"i]
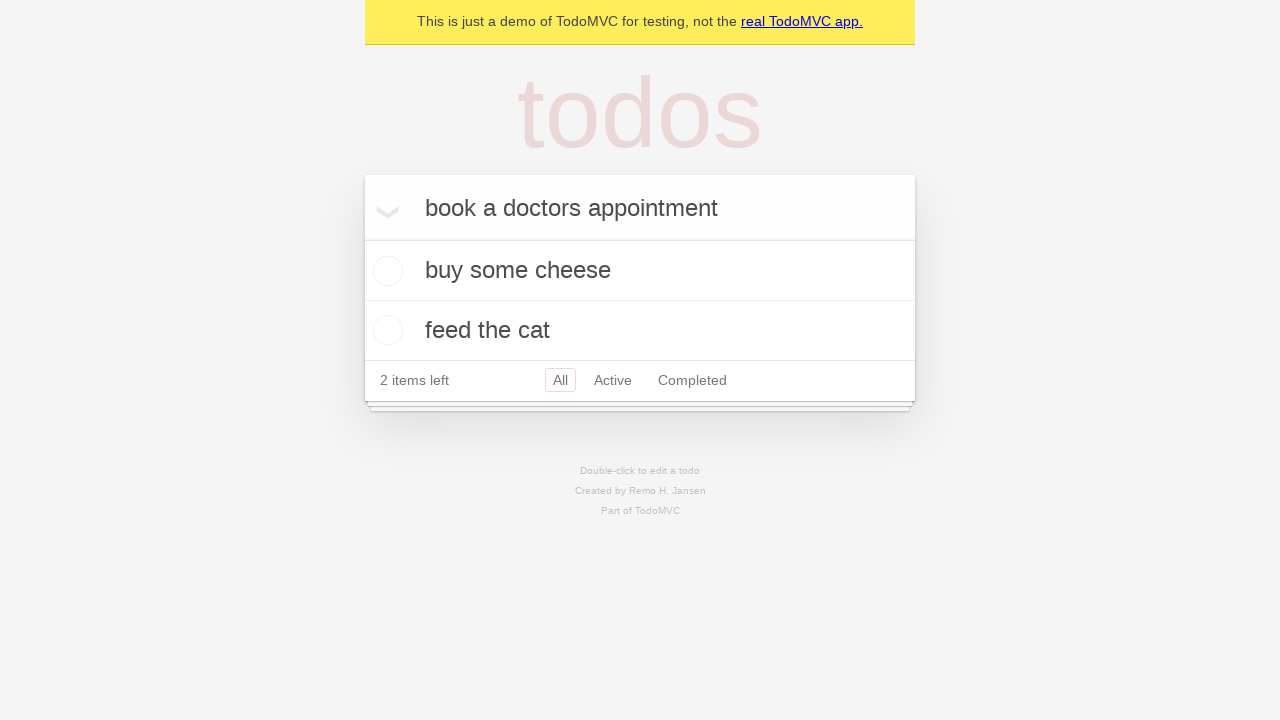

Pressed Enter to add third todo on internal:attr=[placeholder="What needs to be done?"i]
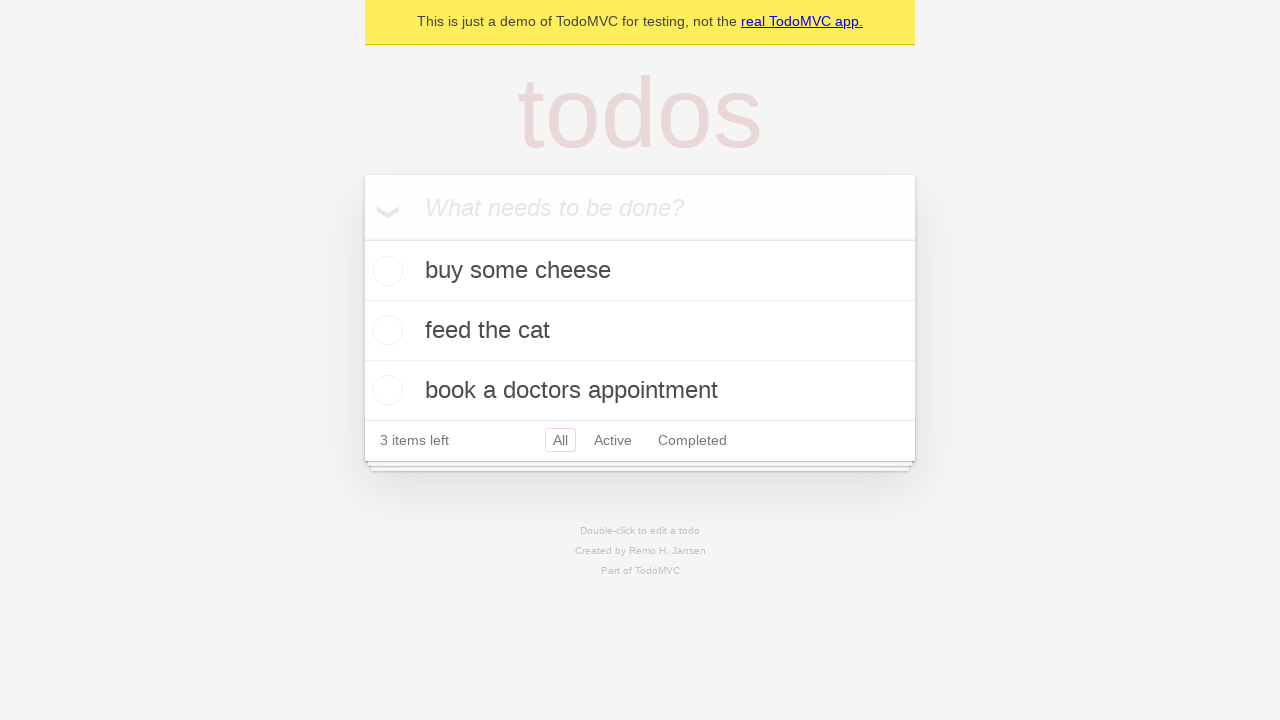

Checked second todo item to mark as completed at (385, 330) on internal:testid=[data-testid="todo-item"s] >> nth=1 >> internal:role=checkbox
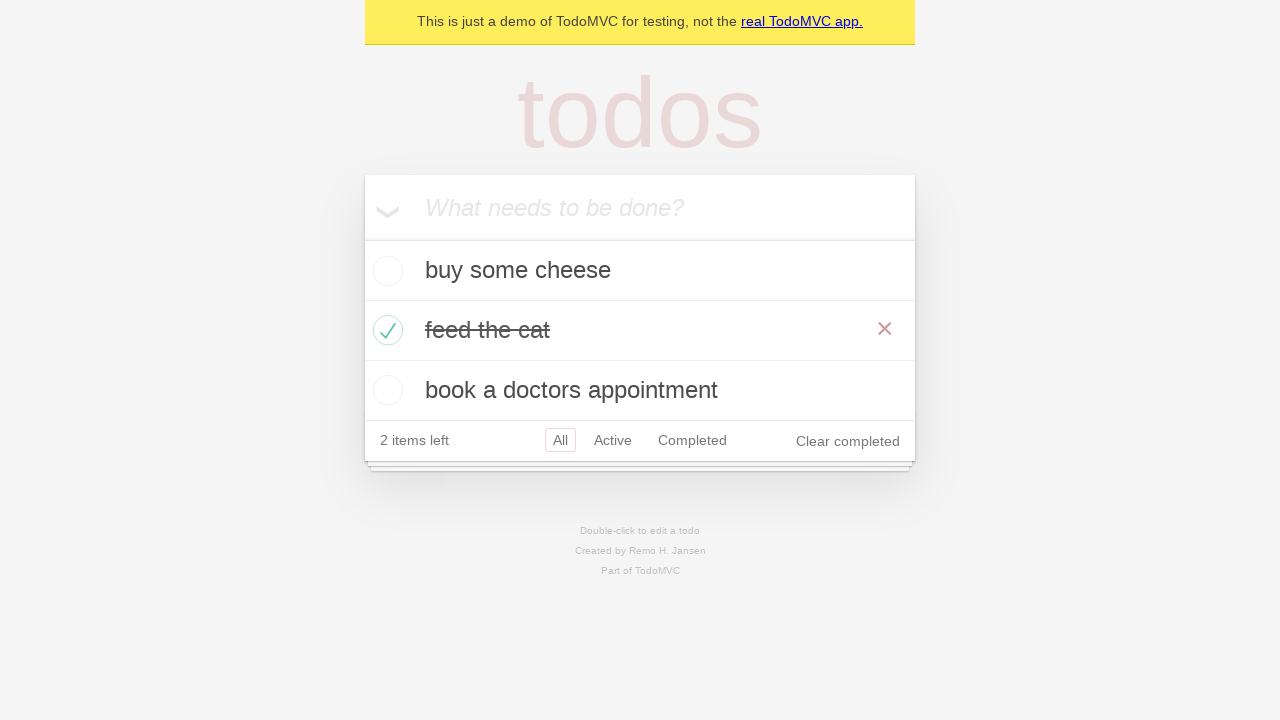

Clicked Completed filter link at (692, 440) on internal:role=link[name="Completed"i]
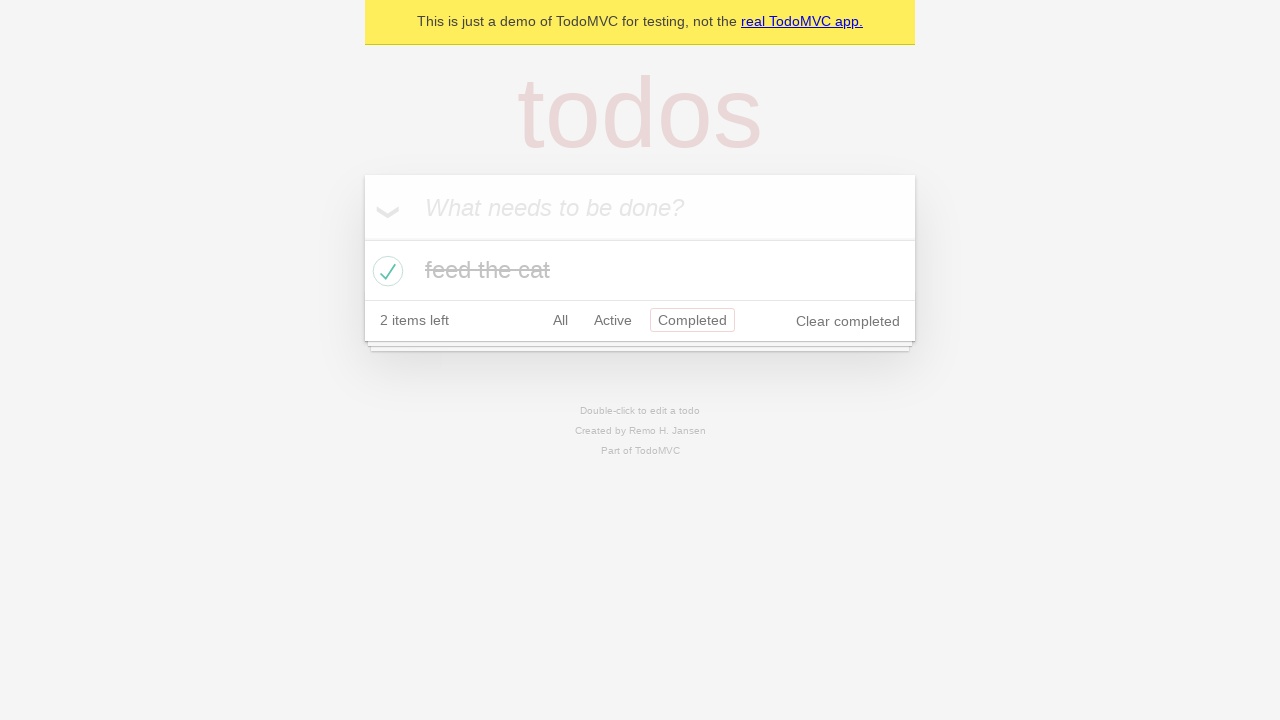

Filtered view loaded showing completed items
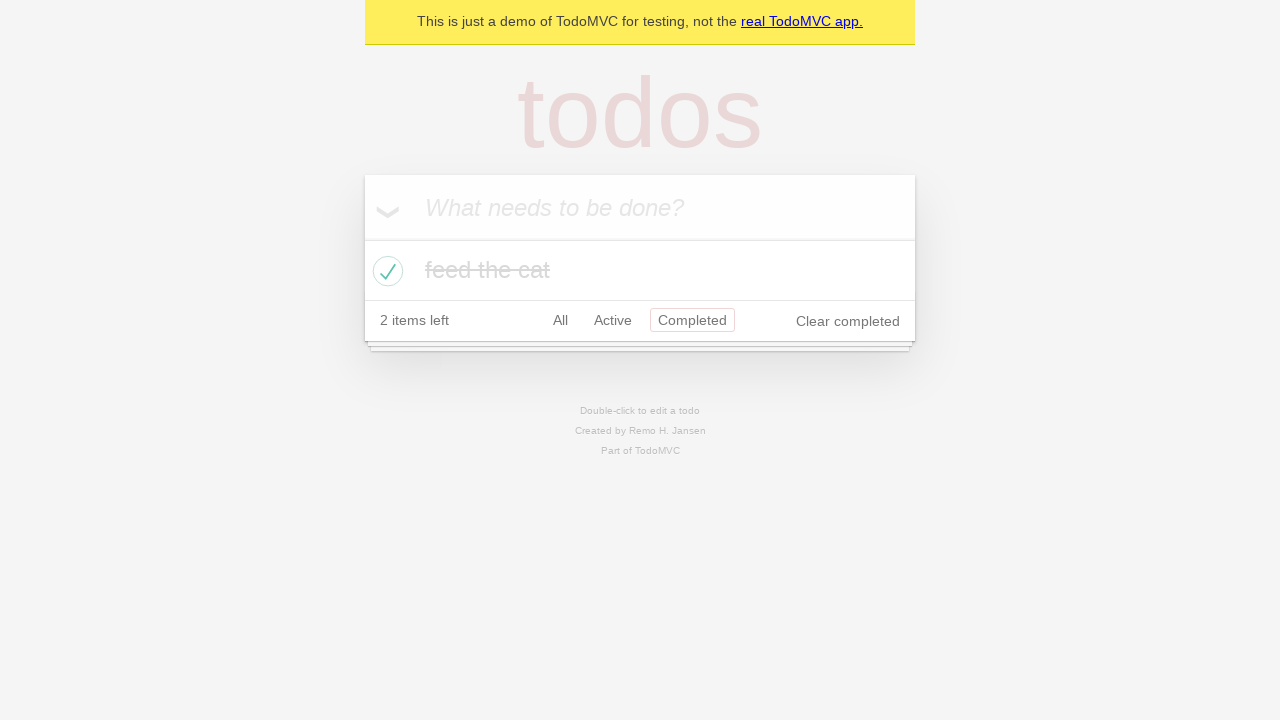

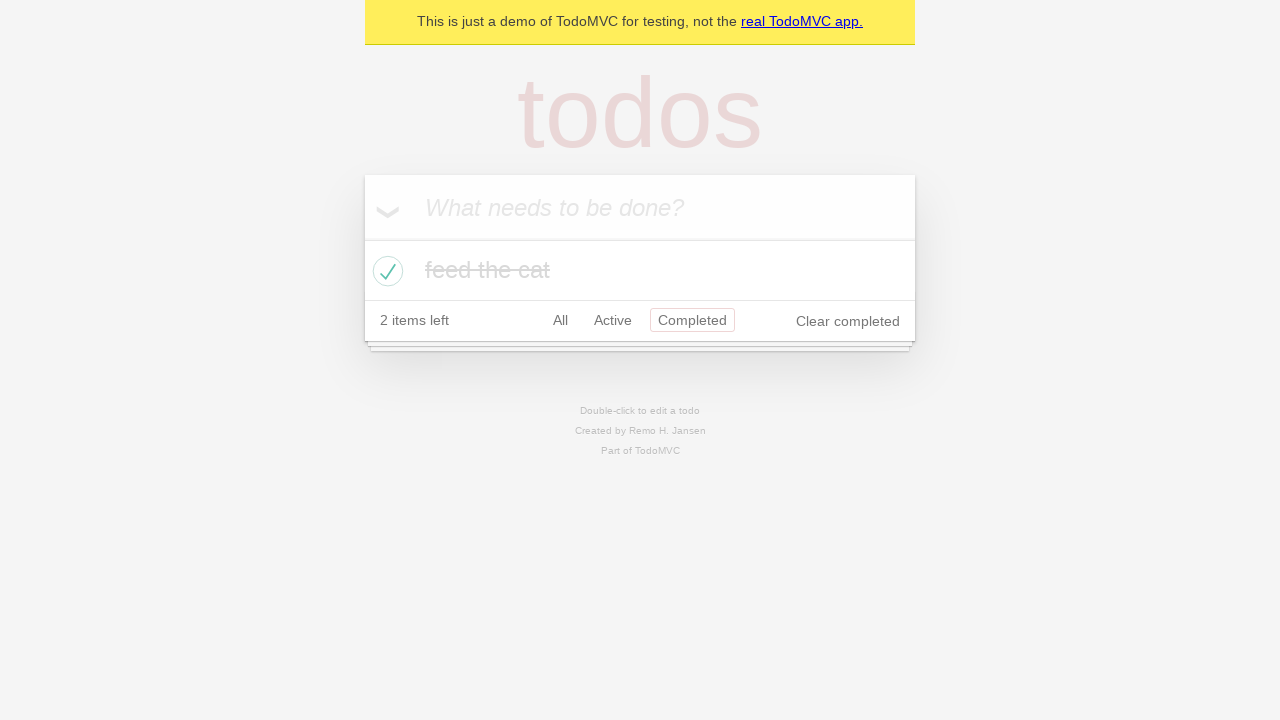